Tests that the toggle-all checkbox updates its state when individual items are completed or cleared.

Starting URL: https://demo.playwright.dev/todomvc

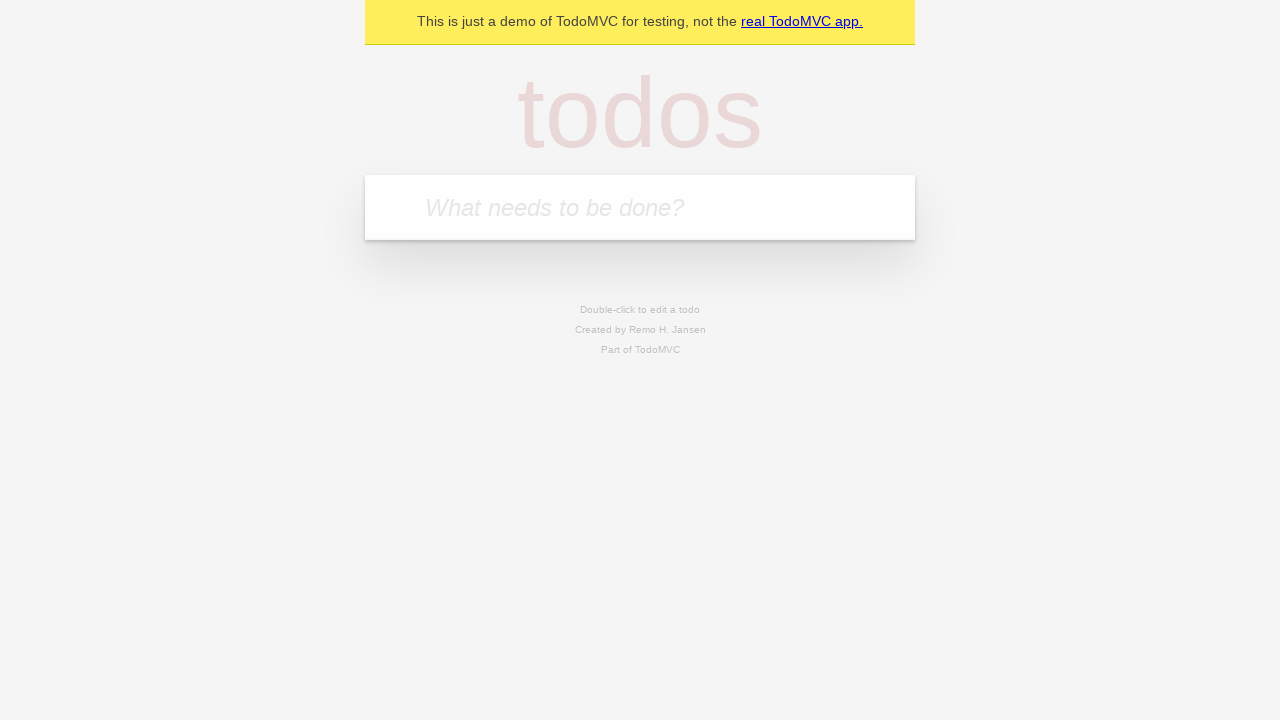

Filled new todo field with 'buy some cheese' on .new-todo
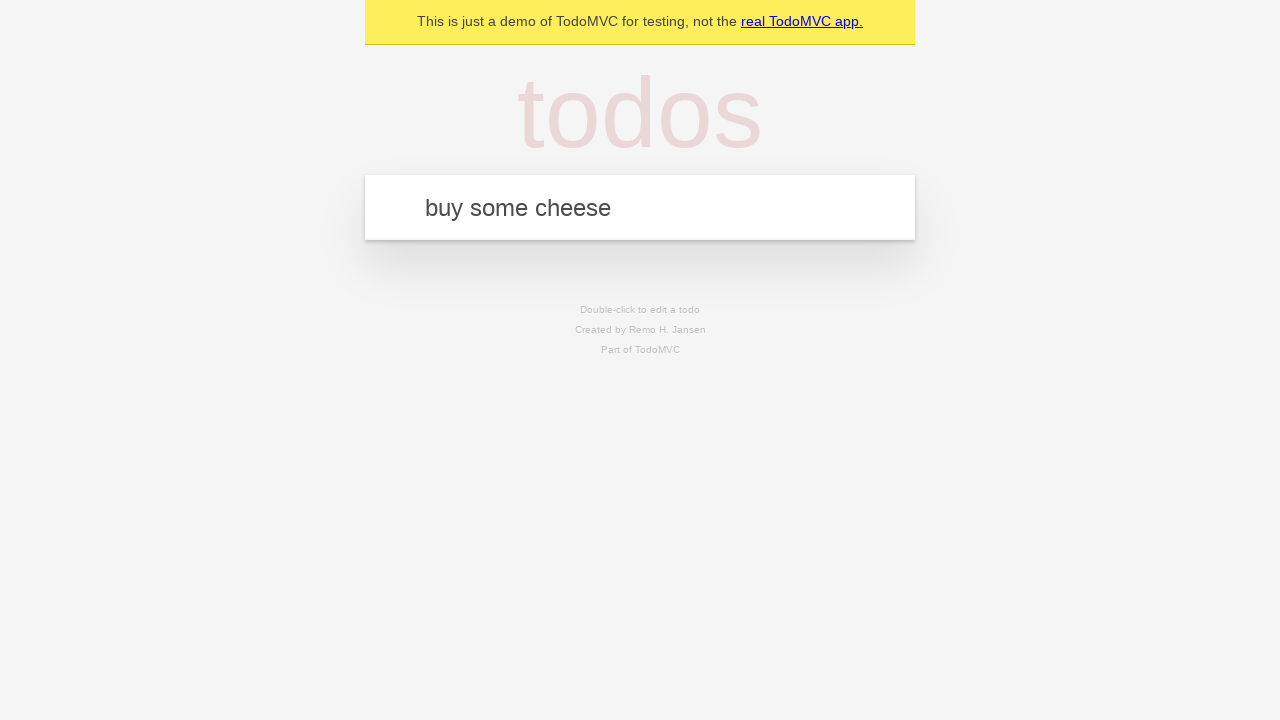

Pressed Enter to create first todo on .new-todo
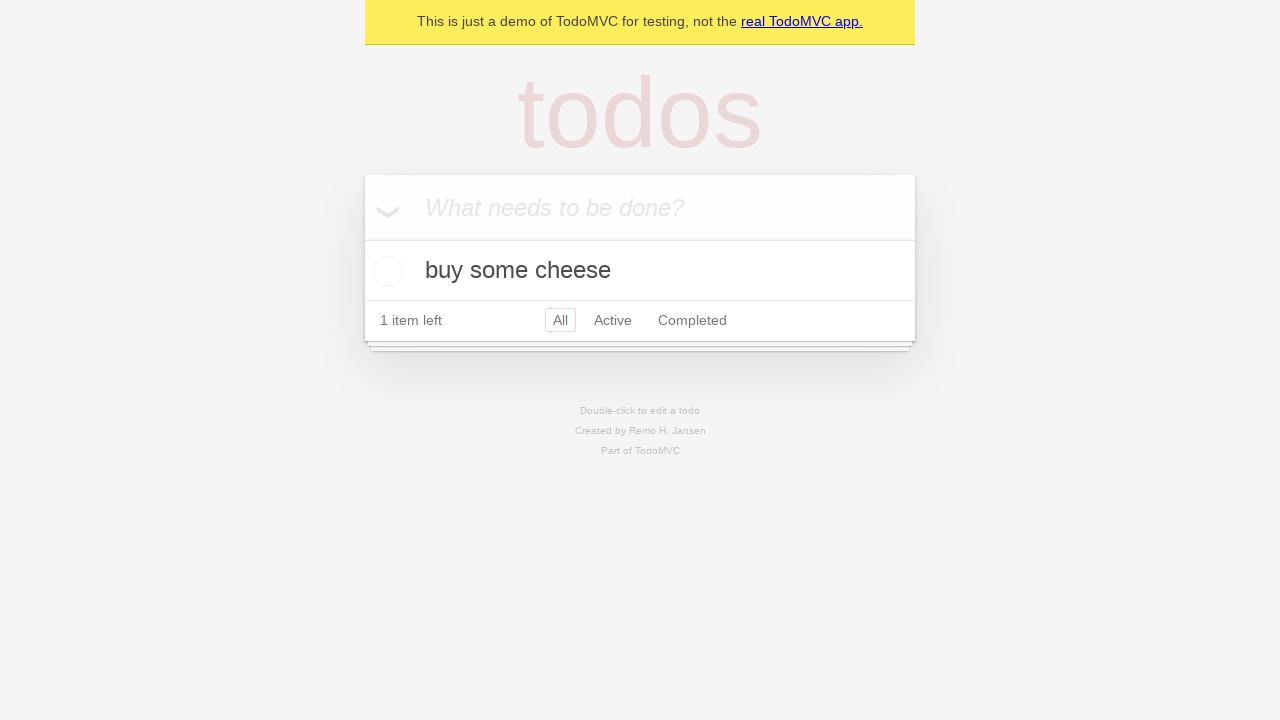

Filled new todo field with 'feed the cat' on .new-todo
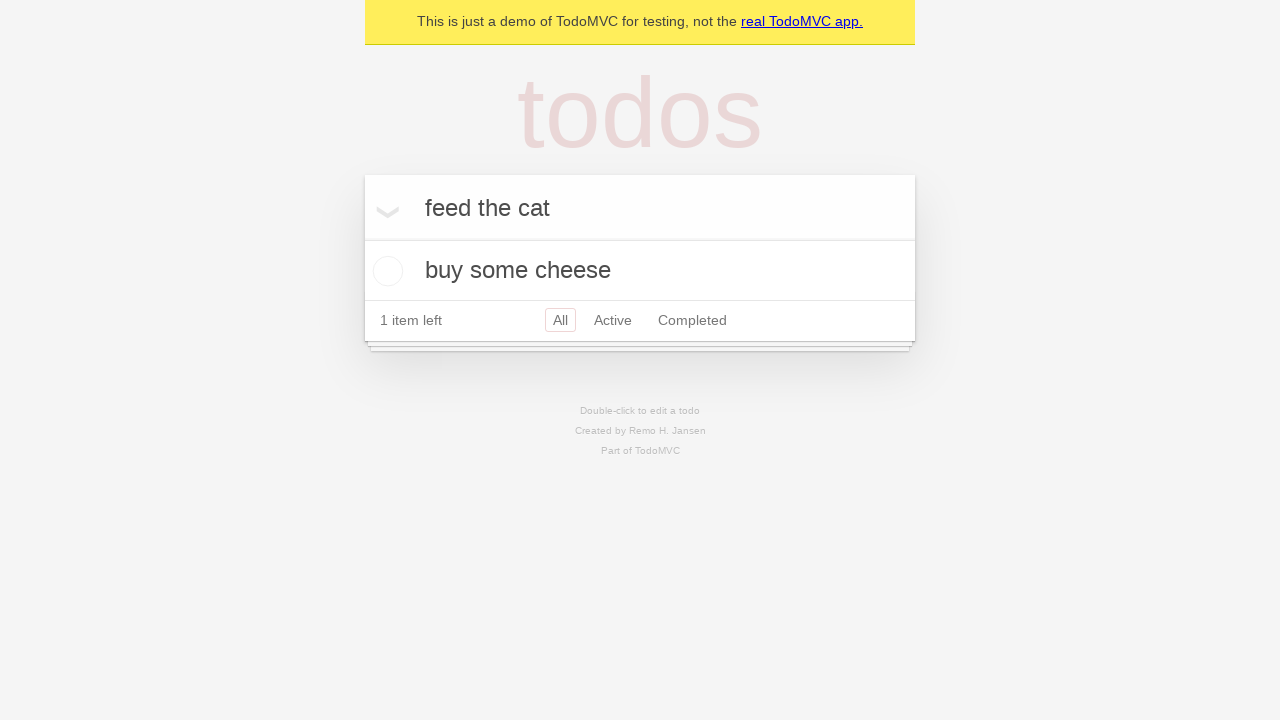

Pressed Enter to create second todo on .new-todo
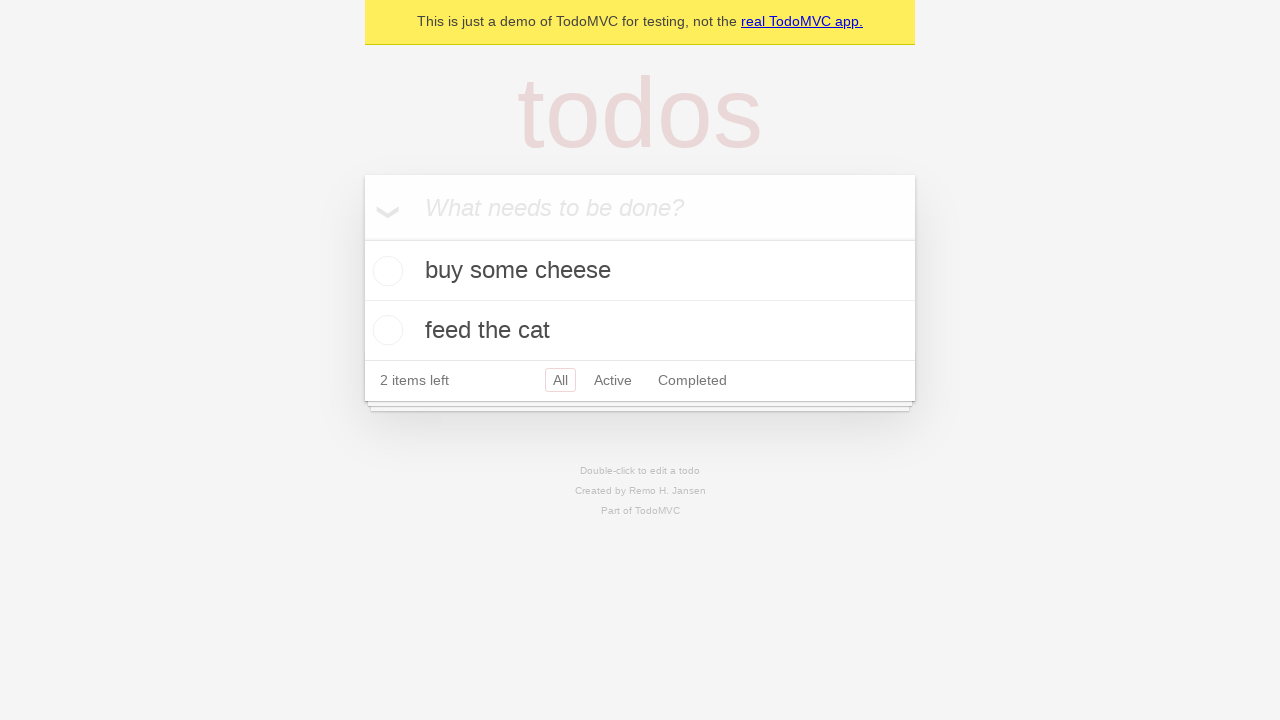

Filled new todo field with 'book a doctors appointment' on .new-todo
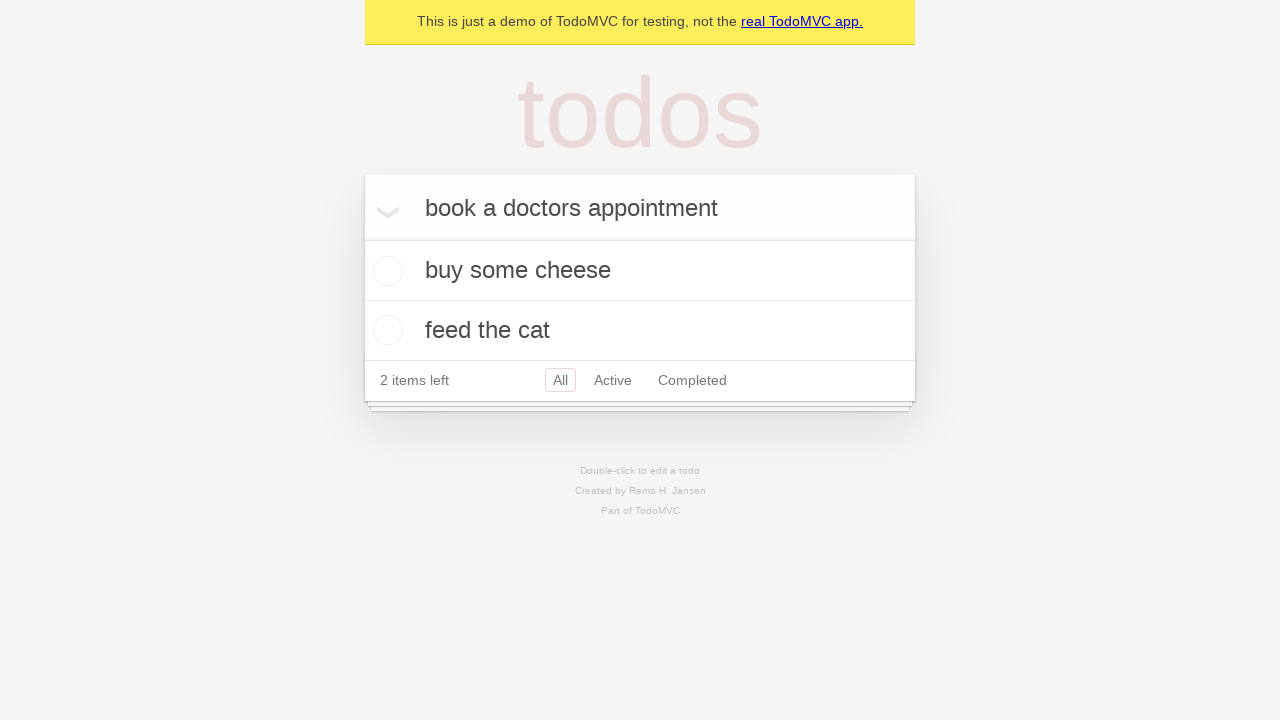

Pressed Enter to create third todo on .new-todo
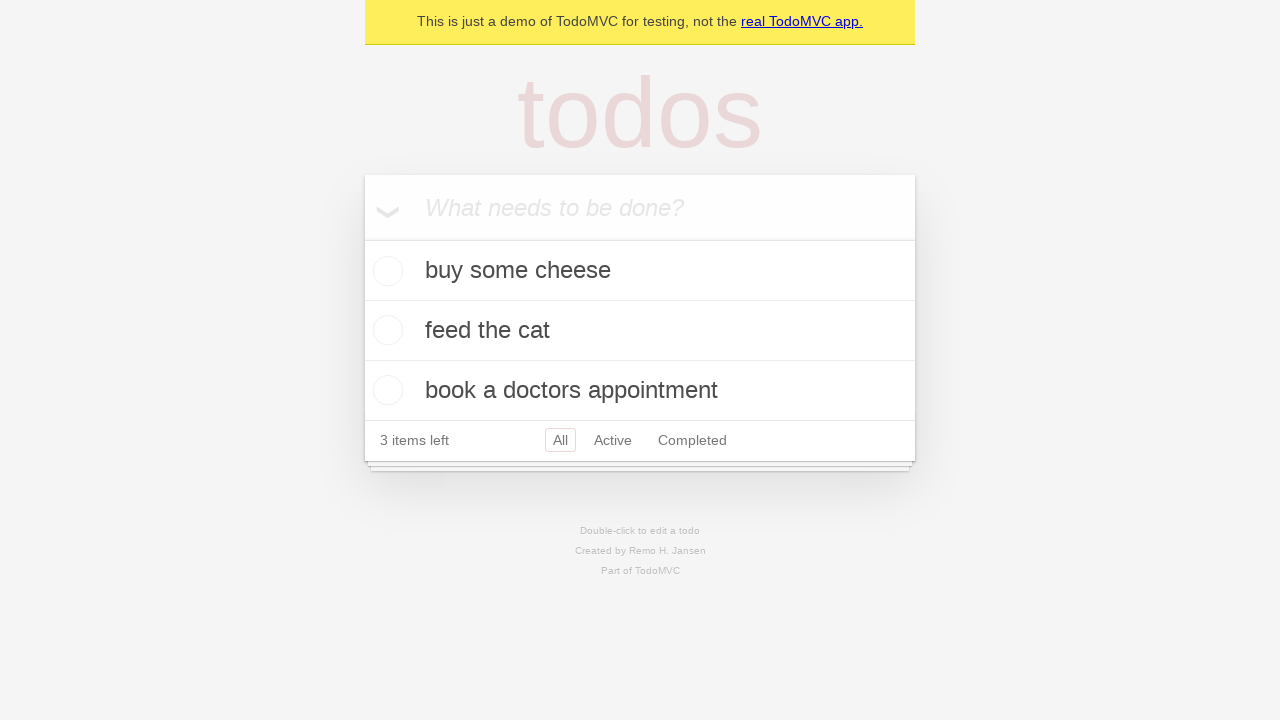

Checked toggle-all checkbox to mark all items as completed at (362, 238) on .toggle-all
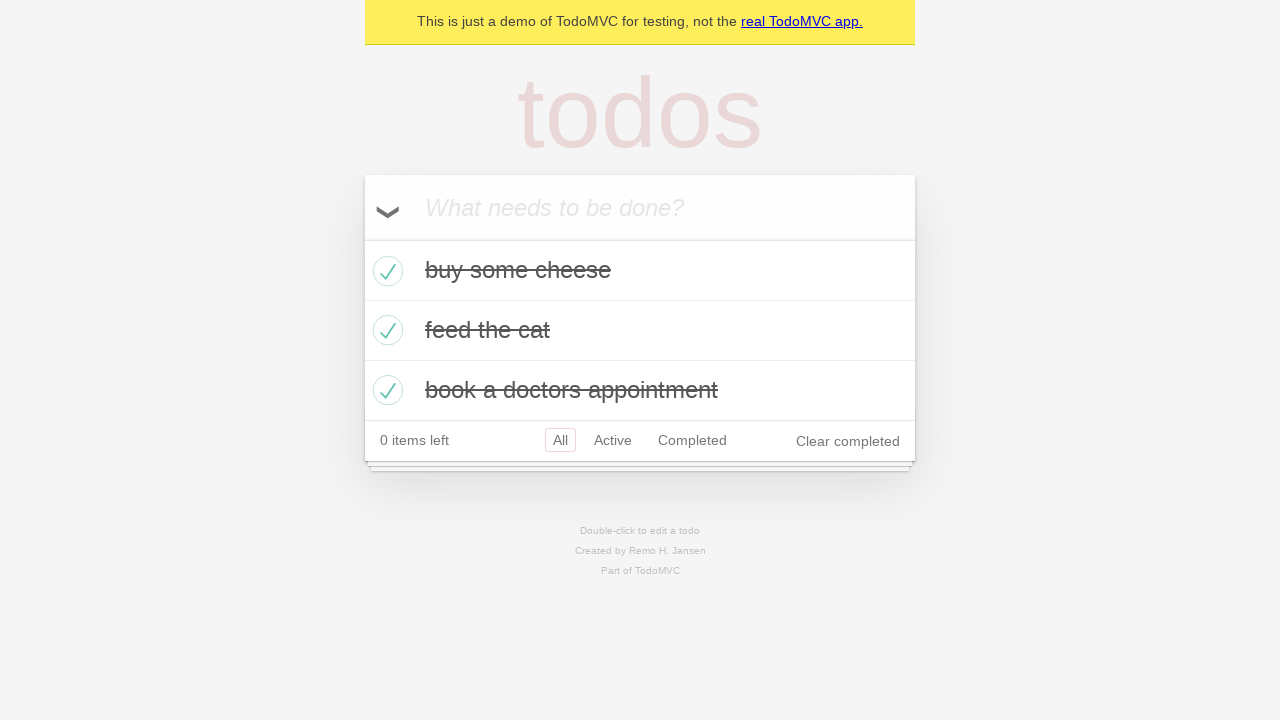

Unchecked first todo item to mark it as incomplete at (385, 271) on .todo-list li >> nth=0 >> .toggle
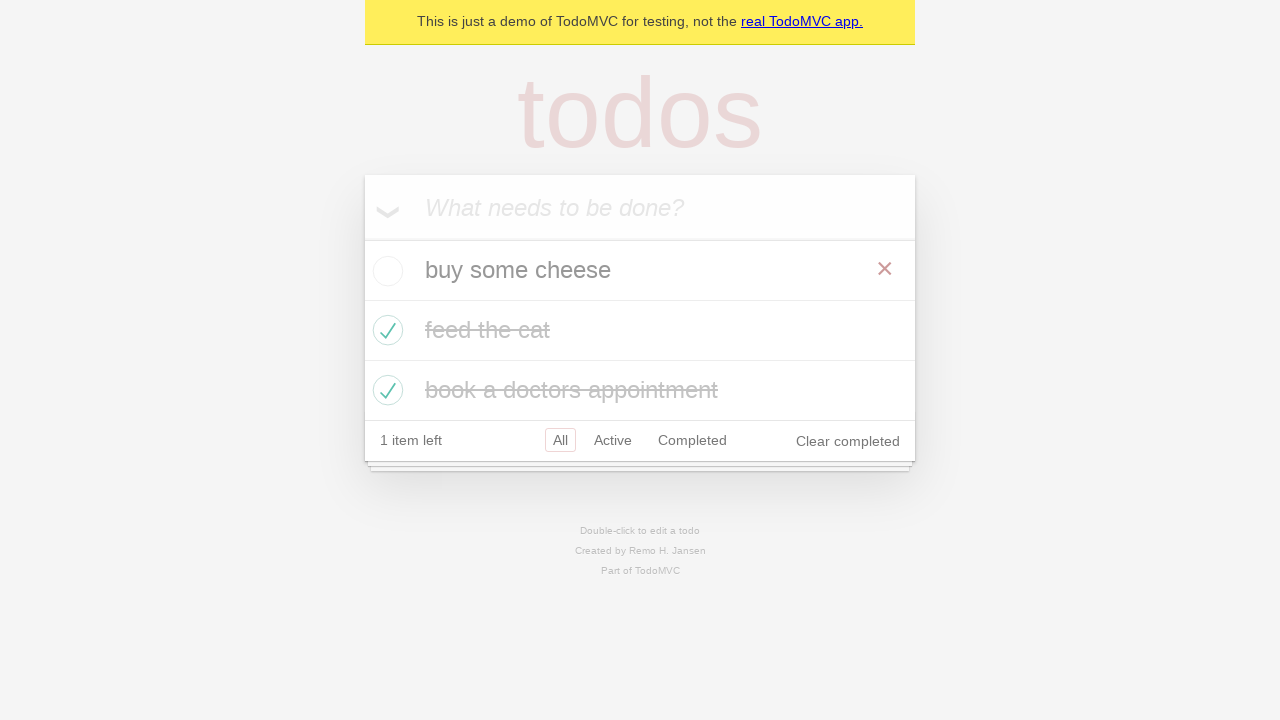

Rechecked first todo item to mark it as completed at (385, 271) on .todo-list li >> nth=0 >> .toggle
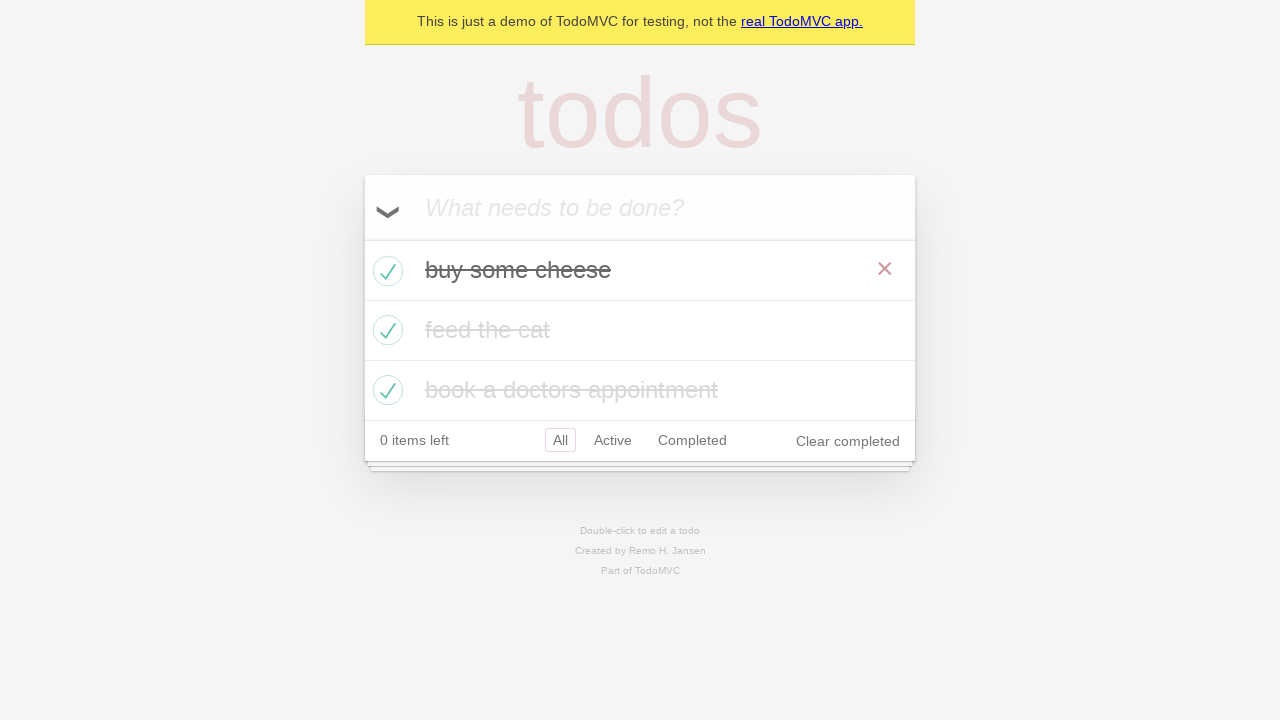

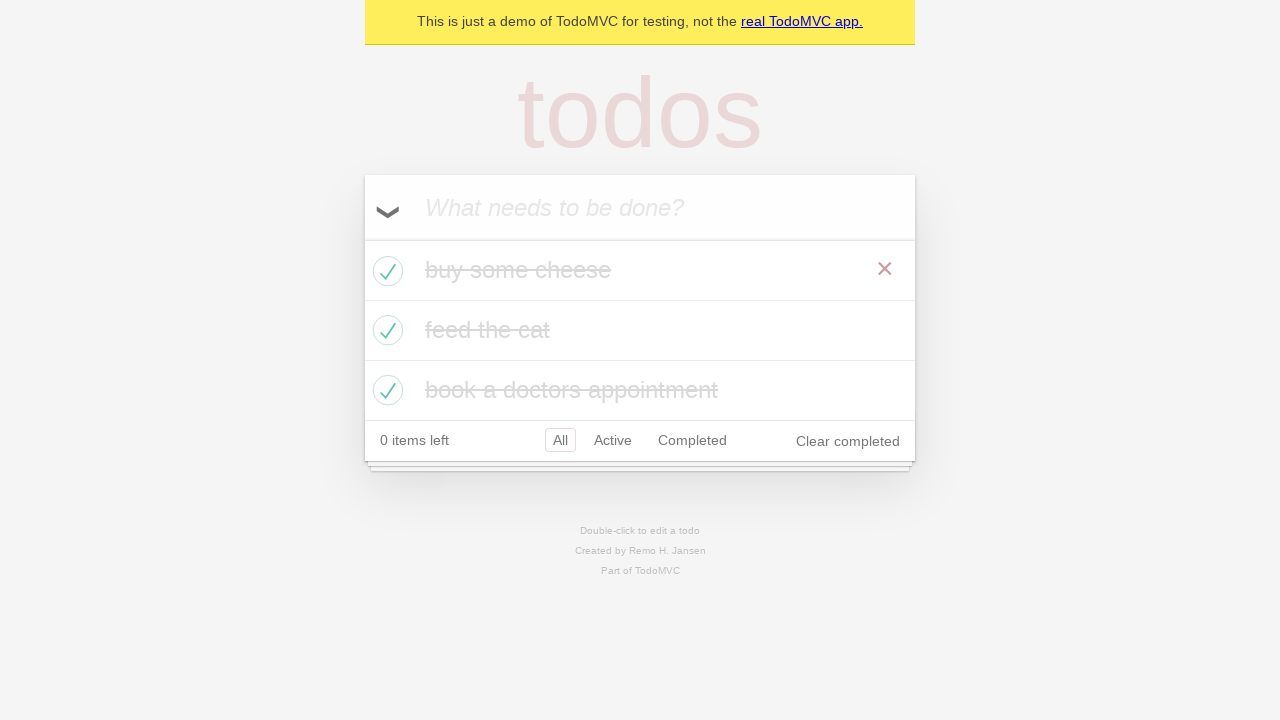